Tests drag and drop functionality within an iframe by dragging an element from source to target location

Starting URL: http://jqueryui.com/droppable/

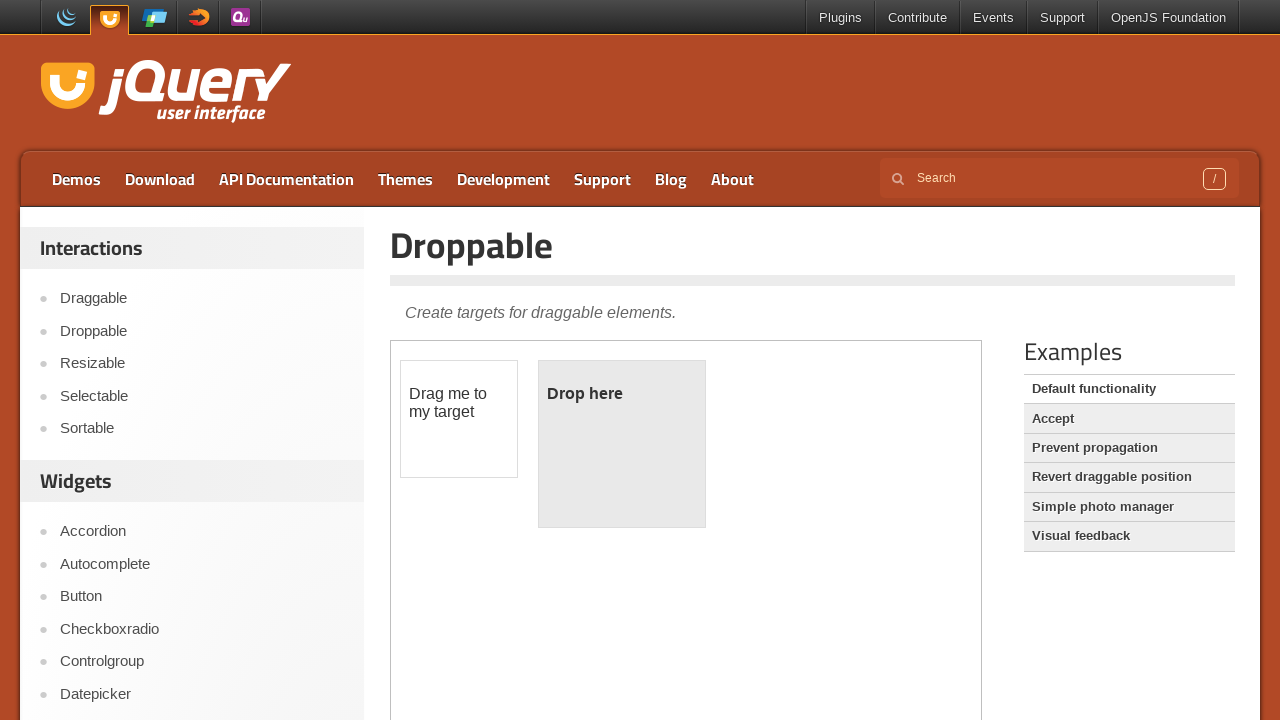

Located the demo iframe for drag and drop functionality
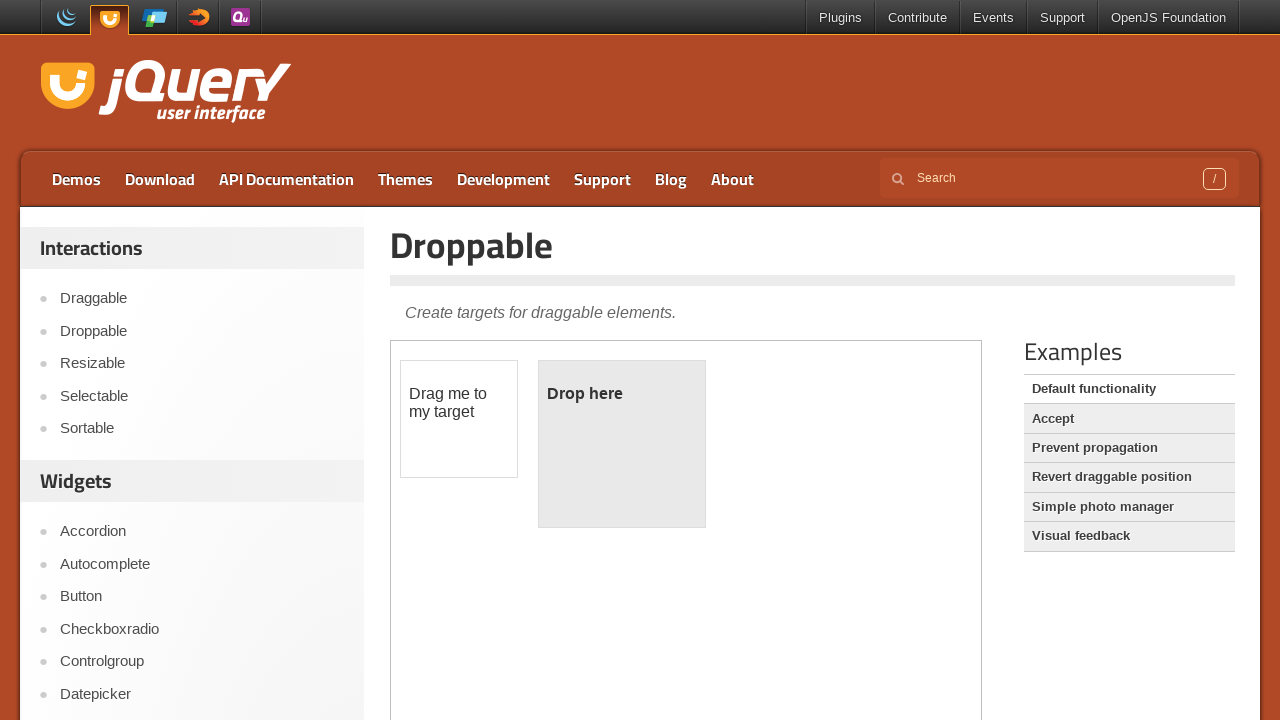

Located the draggable source element within iframe
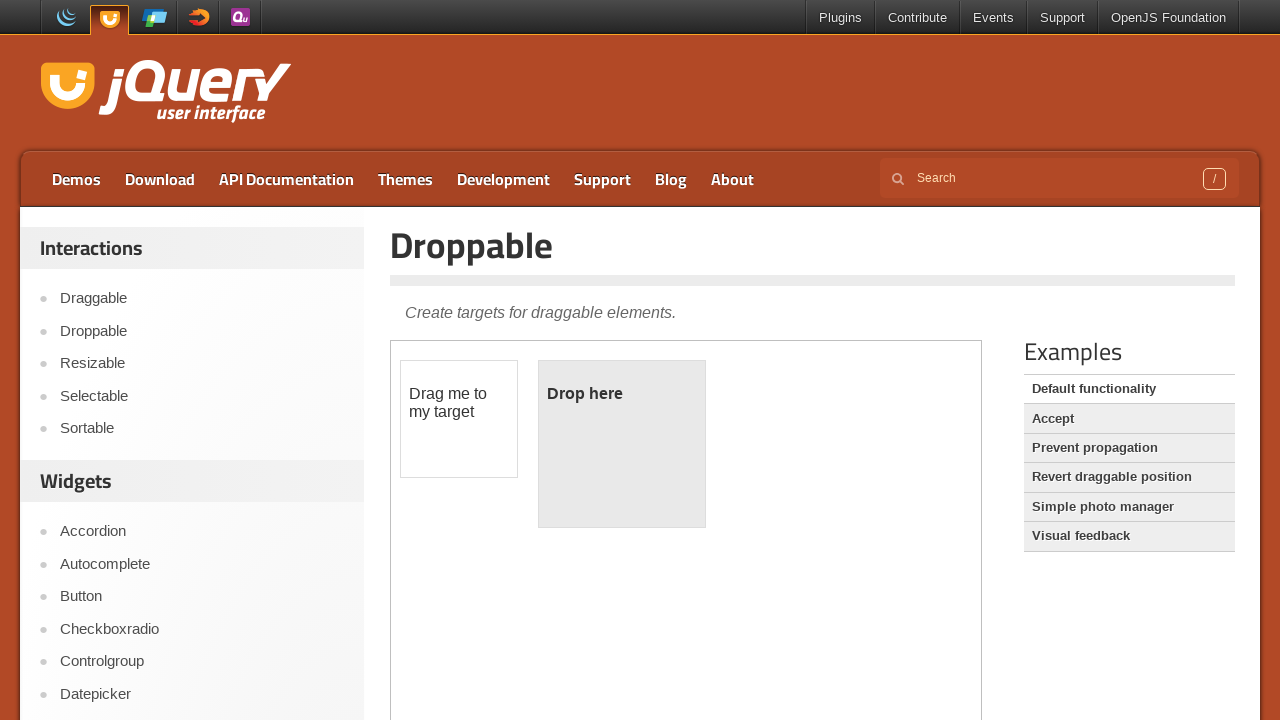

Located the droppable target element within iframe
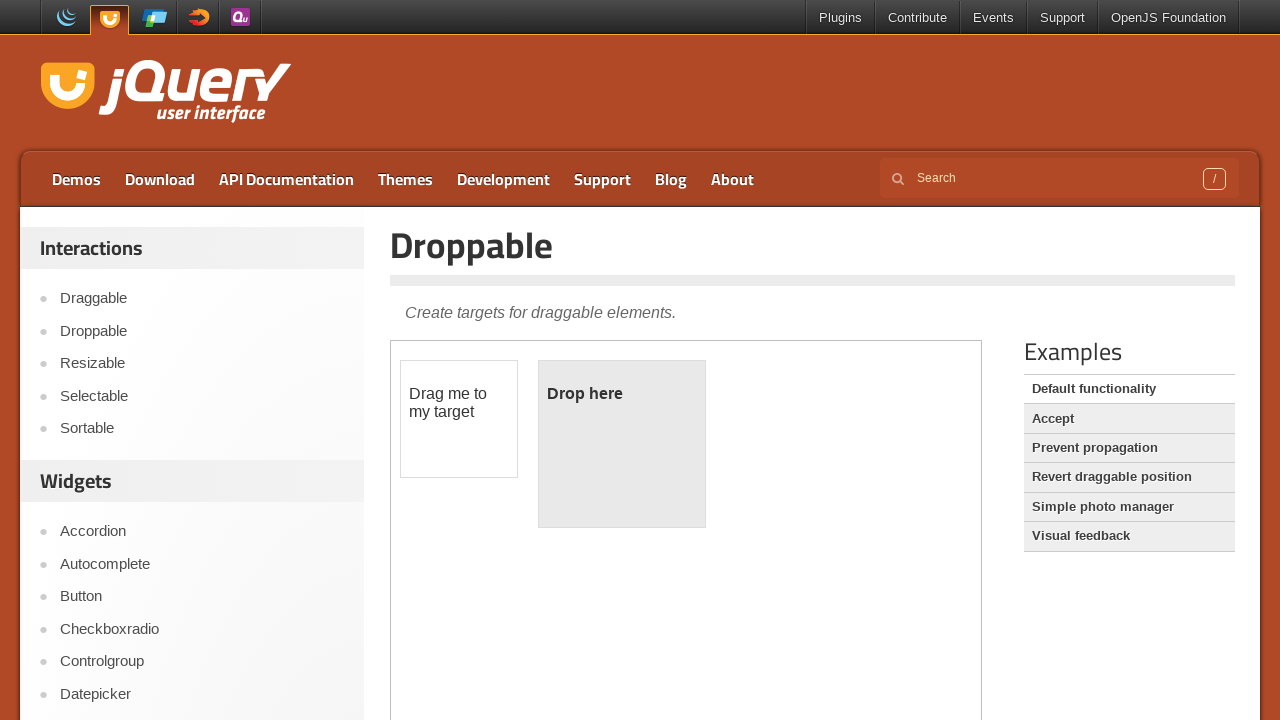

Dragged element from source to target location successfully at (622, 444)
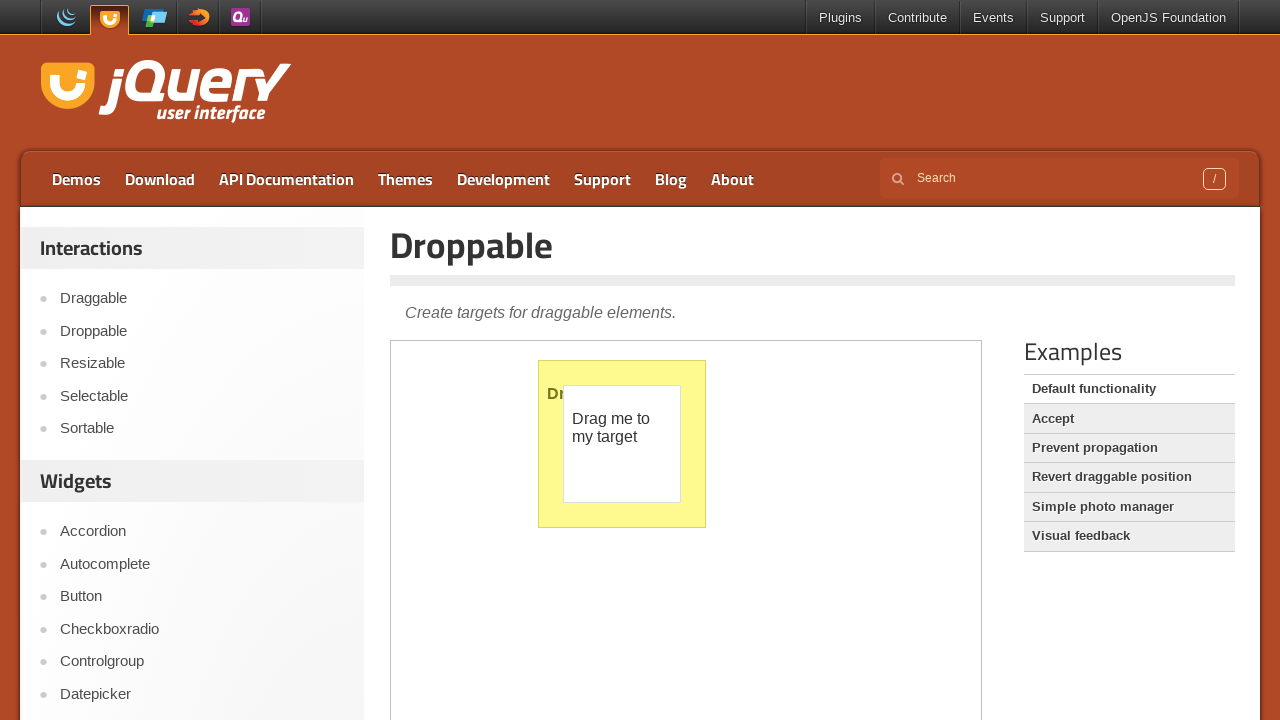

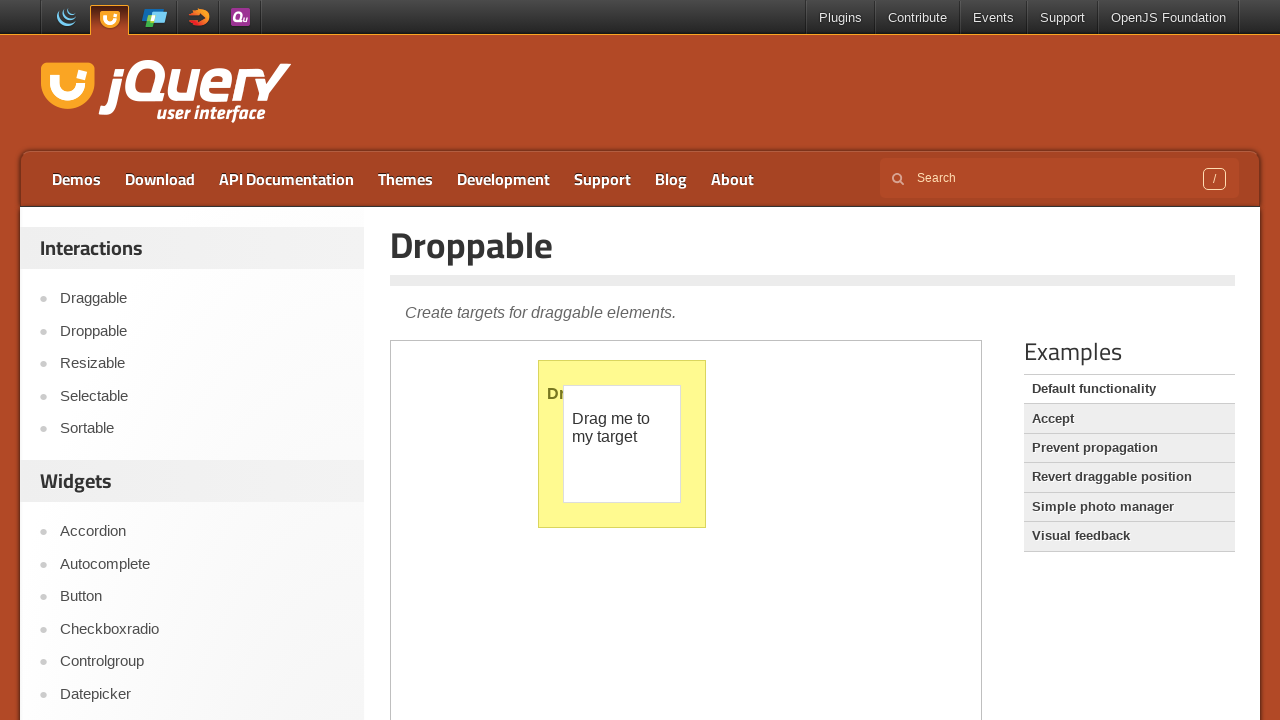